Tests React Semantic UI dropdown by selecting different user names and verifying the selected values

Starting URL: https://react.semantic-ui.com/maximize/dropdown-example-selection/

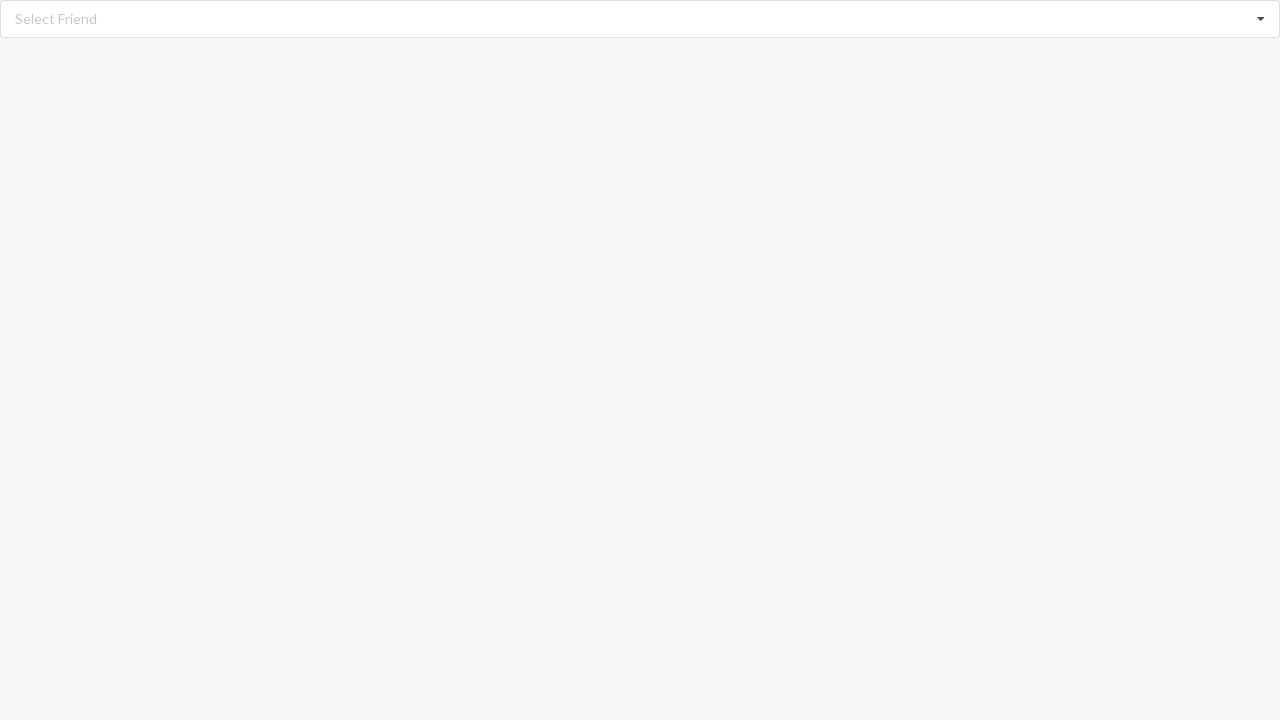

Clicked dropdown icon to open user selection menu at (1261, 19) on xpath=//i[@class='dropdown icon']
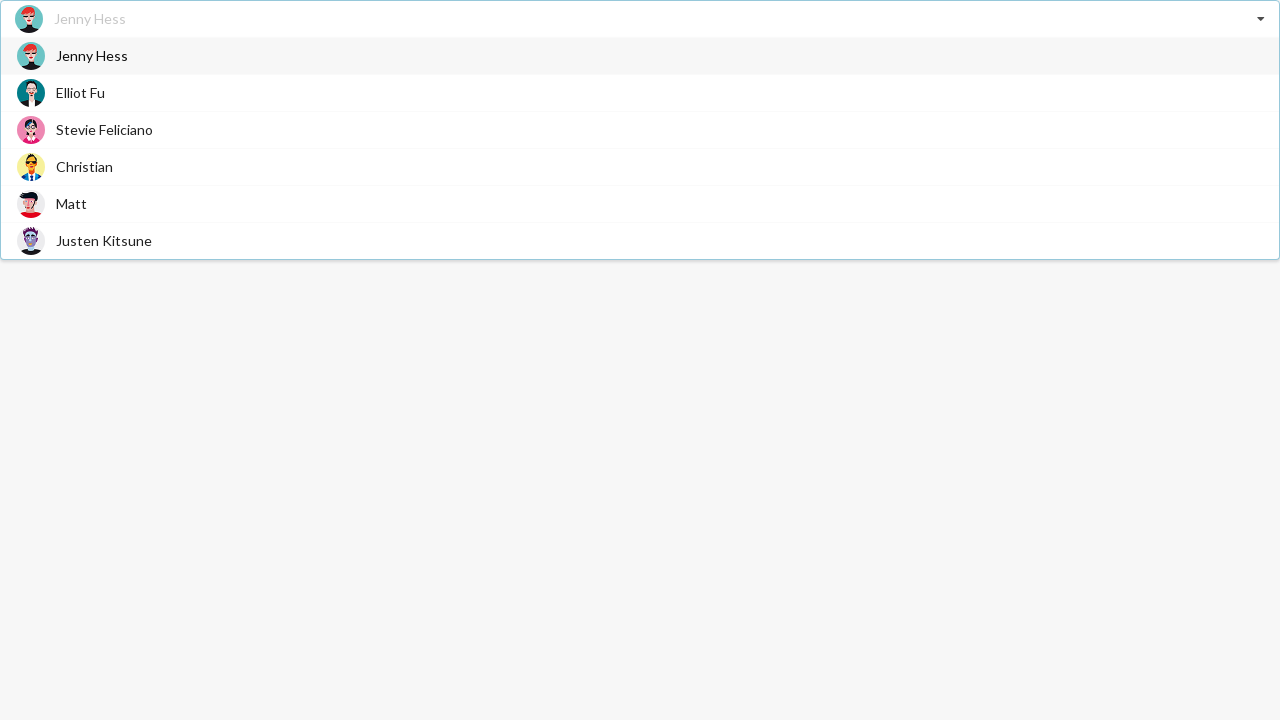

Dropdown menu loaded with user options
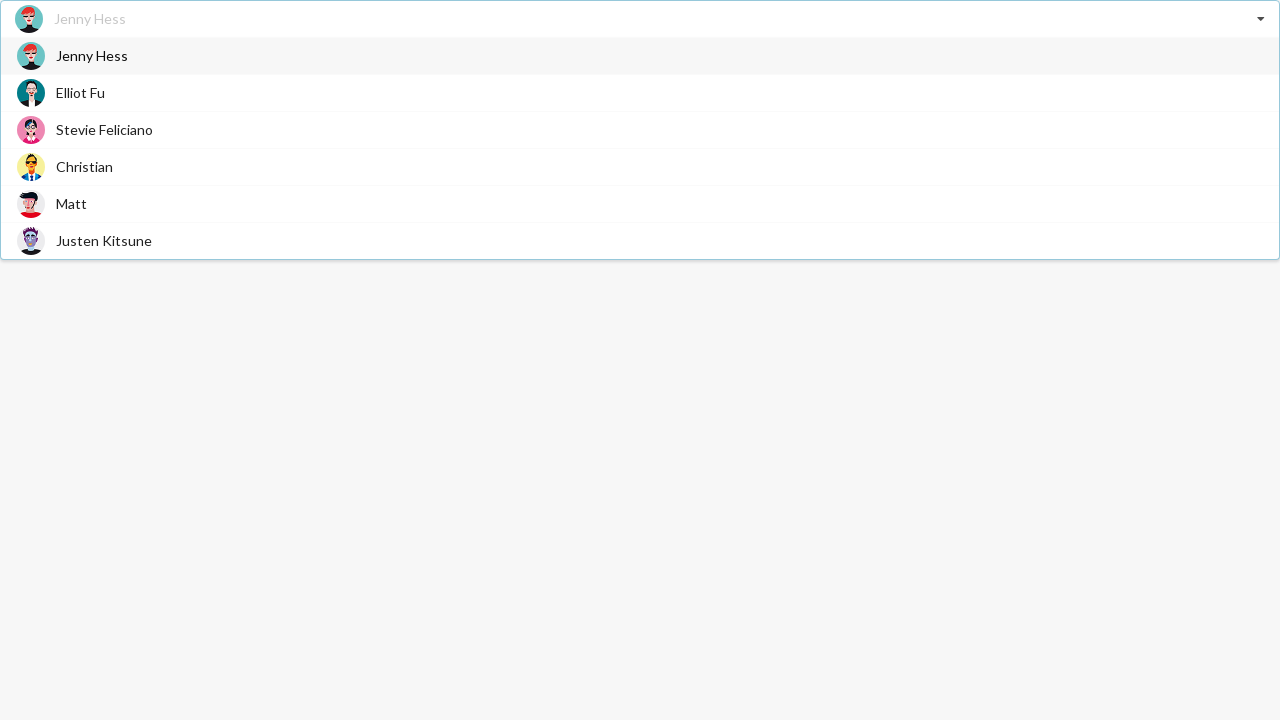

Selected 'Elliot Fu' from dropdown menu at (80, 92) on xpath=//span[text()='Elliot Fu']
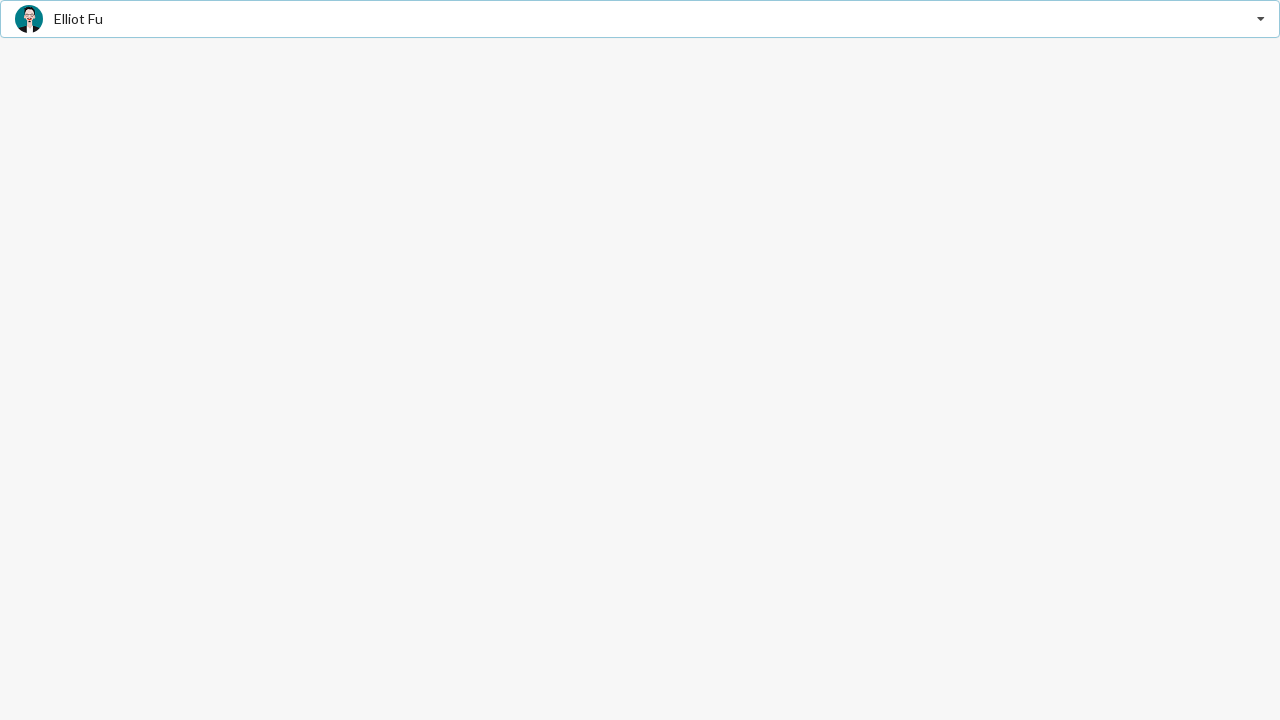

Verified 'Elliot Fu' is displayed as selected value
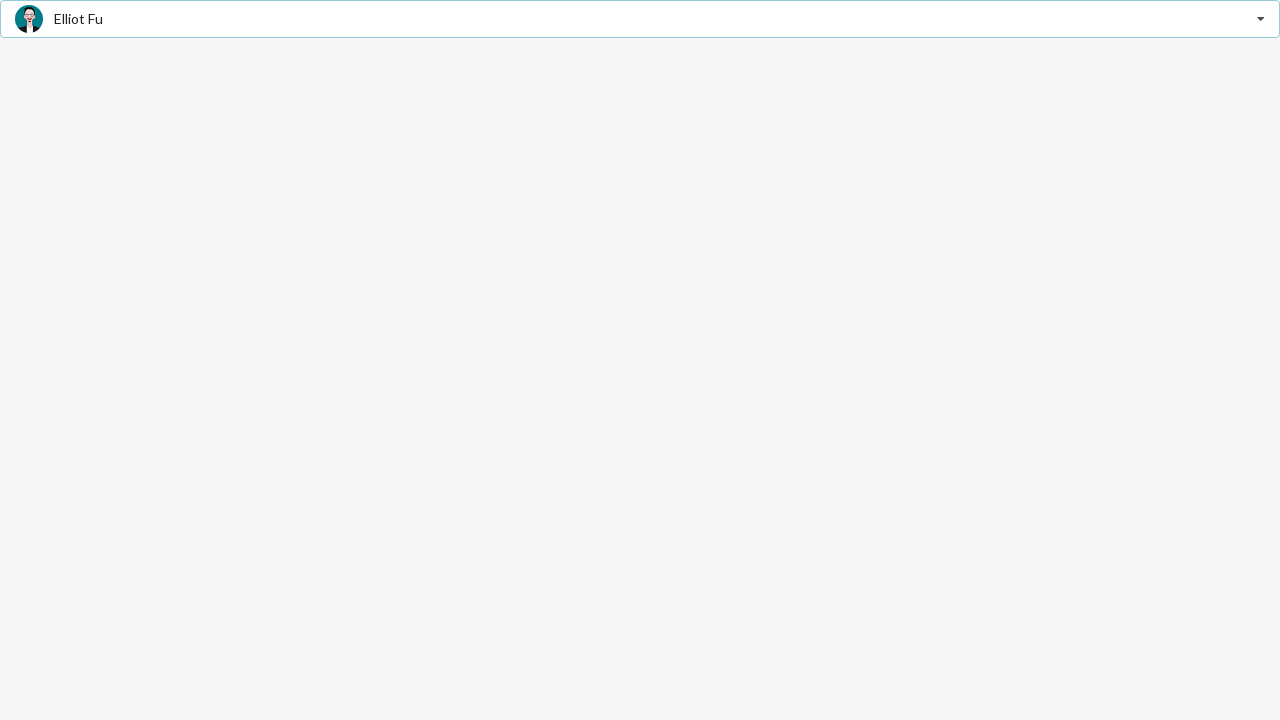

Clicked dropdown icon to open user selection menu again at (1261, 19) on xpath=//i[@class='dropdown icon']
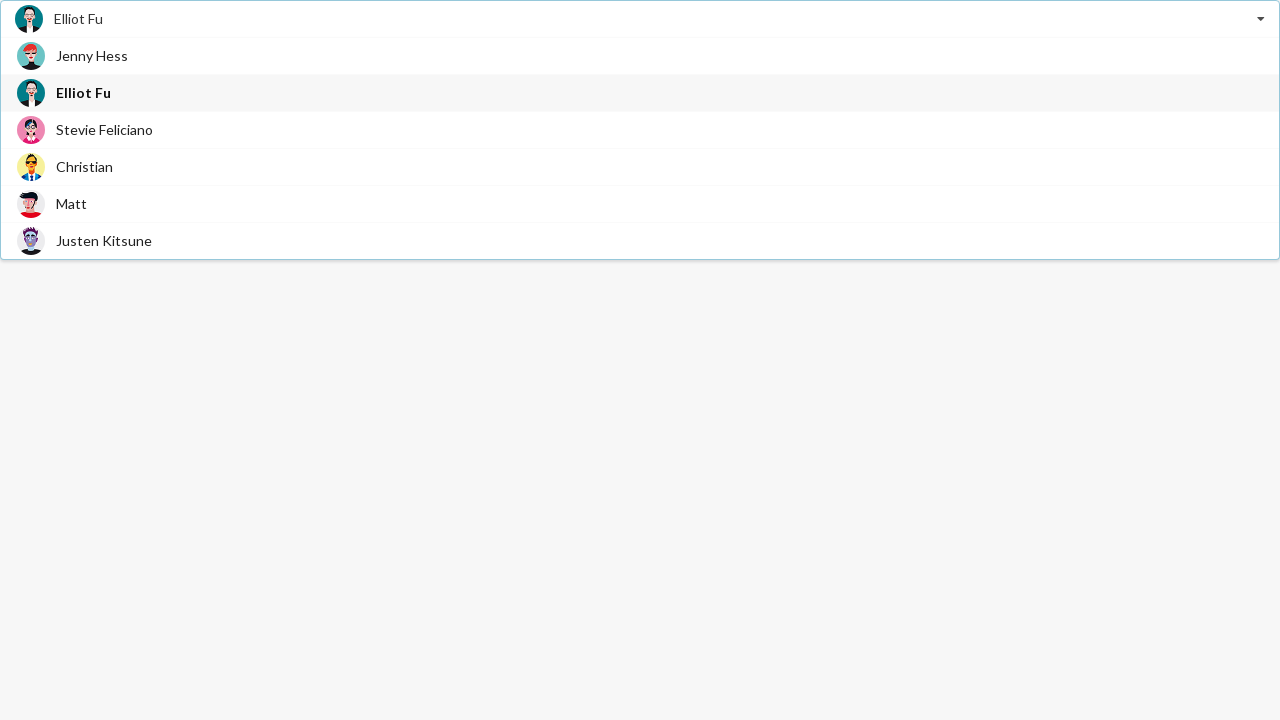

Dropdown menu loaded with user options
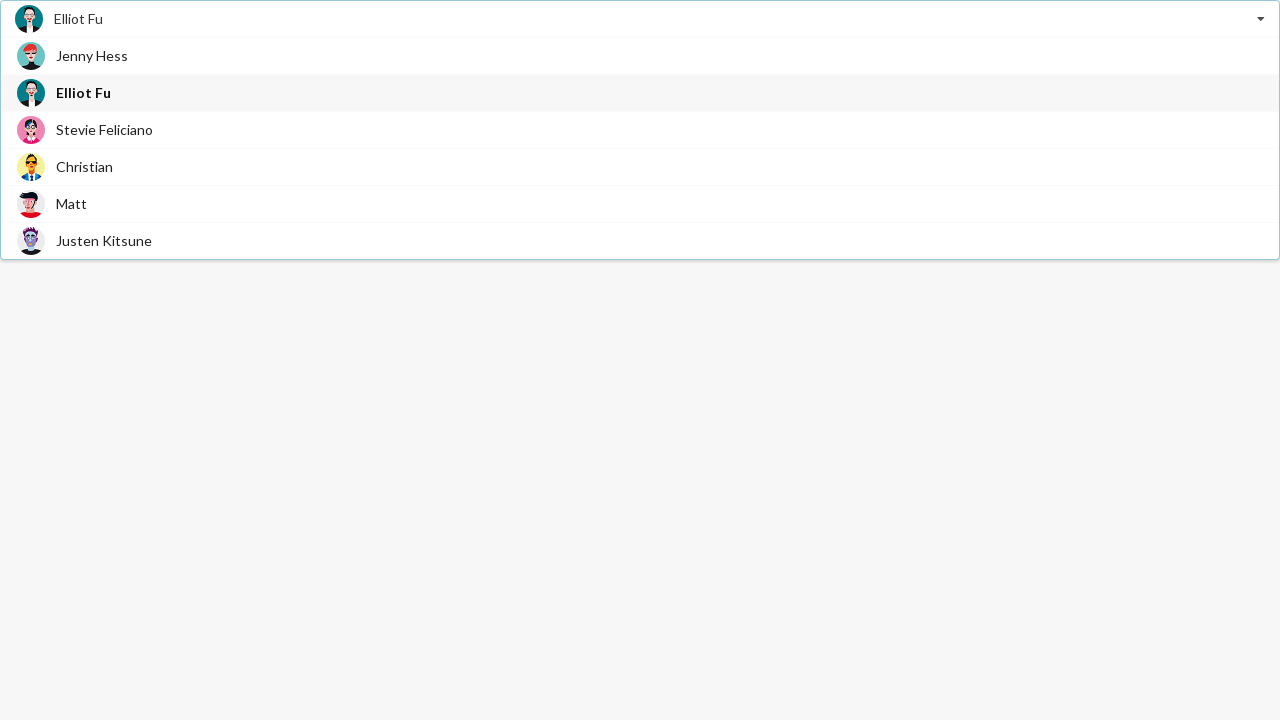

Selected 'Jenny Hess' from dropdown menu at (92, 56) on xpath=//span[text()='Jenny Hess']
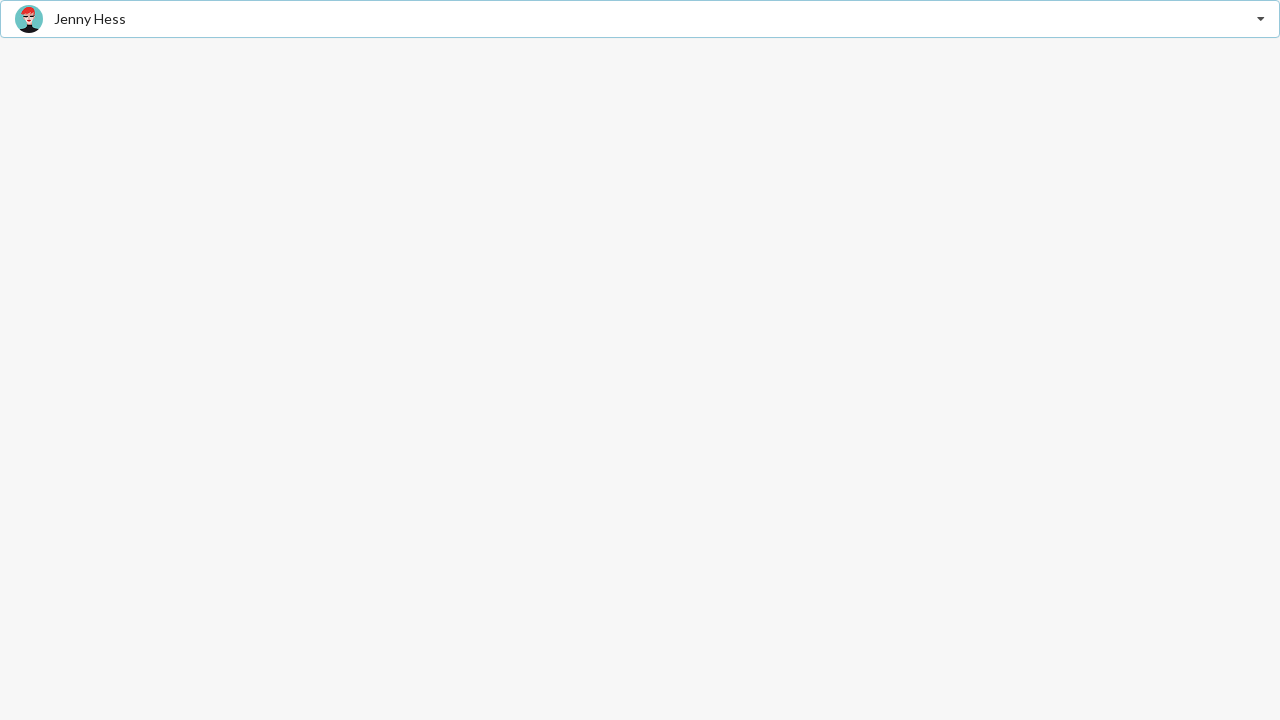

Verified 'Jenny Hess' is displayed as selected value
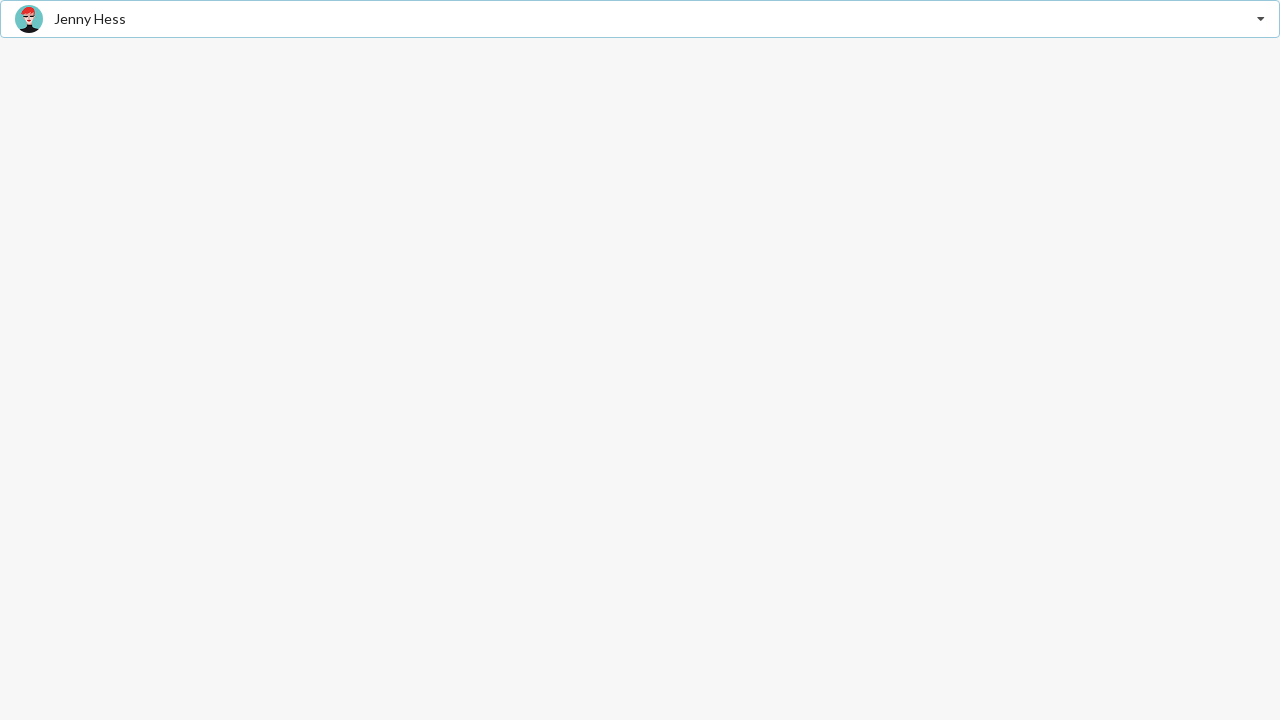

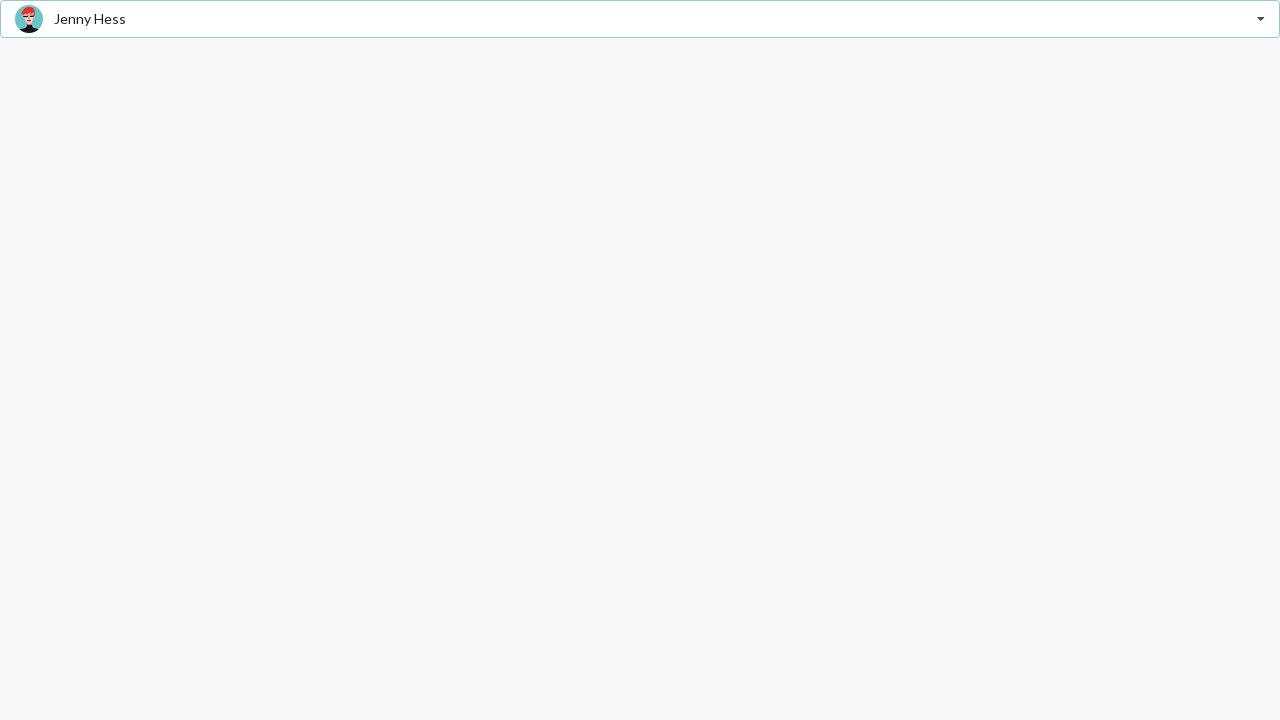